Tests browser window handling by clicking a link that opens a new window, then switching to the new window and verifying it opened correctly.

Starting URL: https://the-internet.herokuapp.com/windows

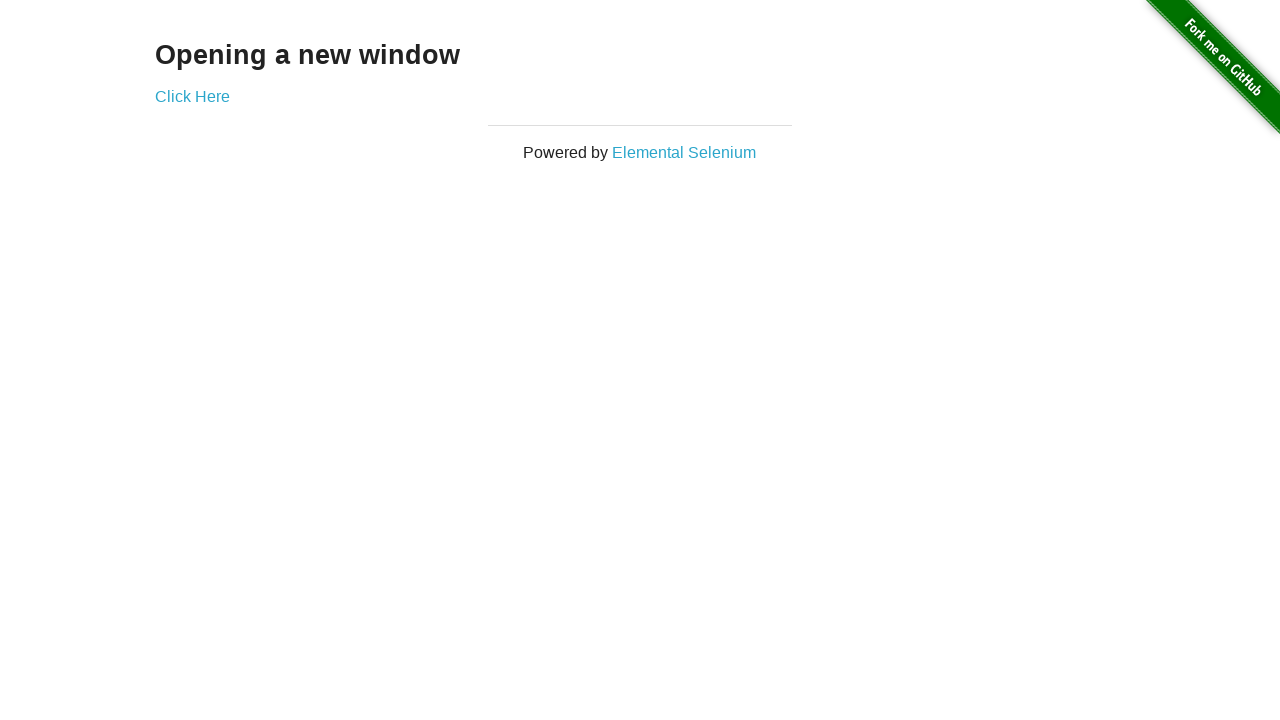

Clicked 'Click Here' link to open new window at (192, 96) on text=Click Here
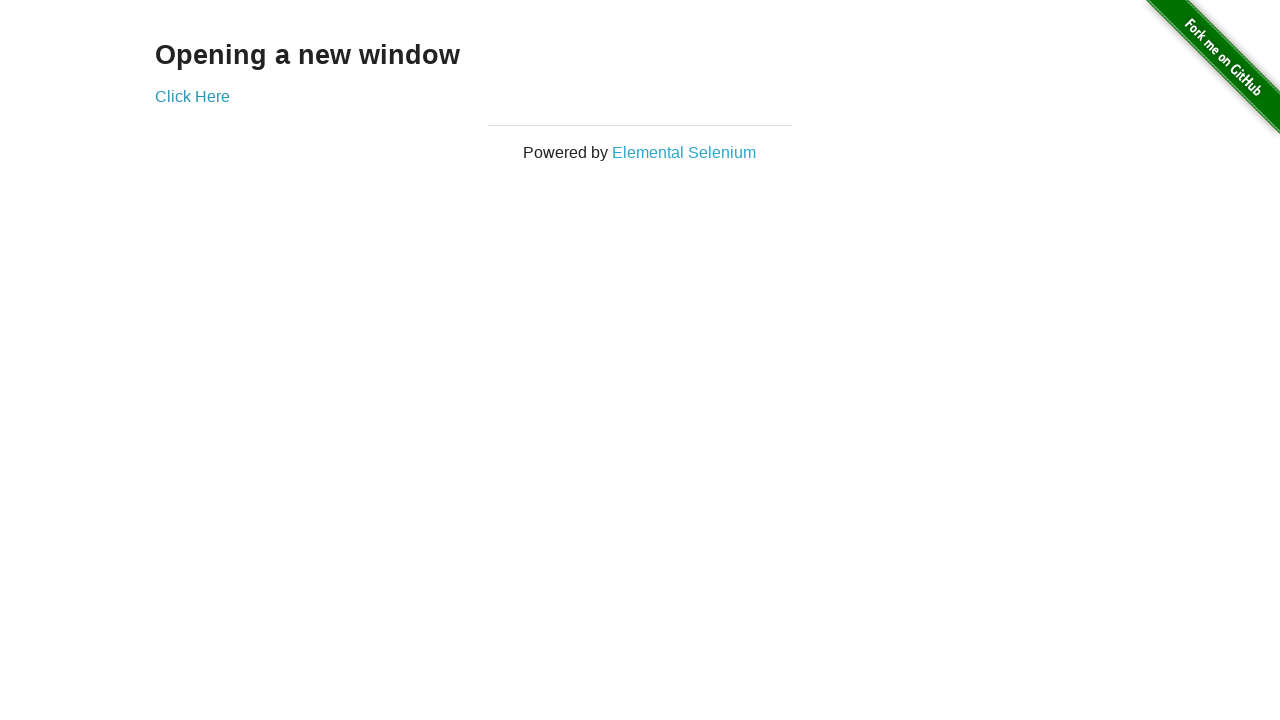

Captured new window page object
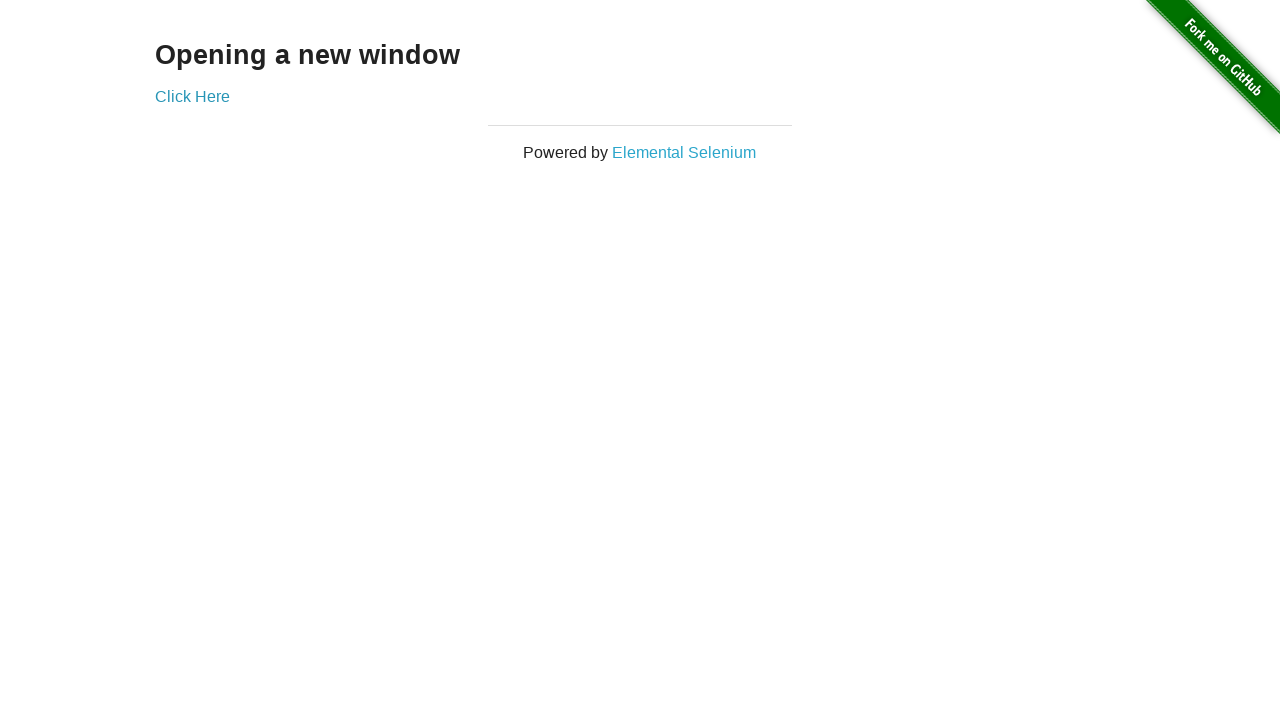

New window loaded successfully
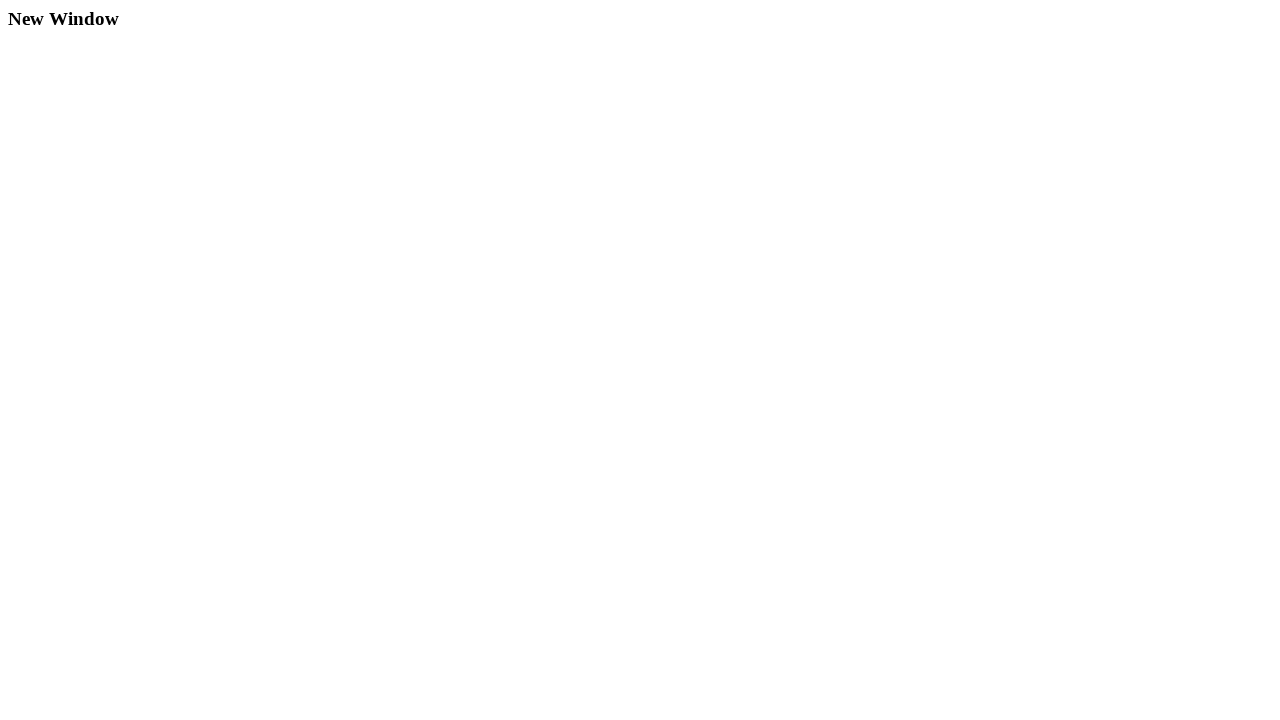

Retrieved new window title: 'New Window'
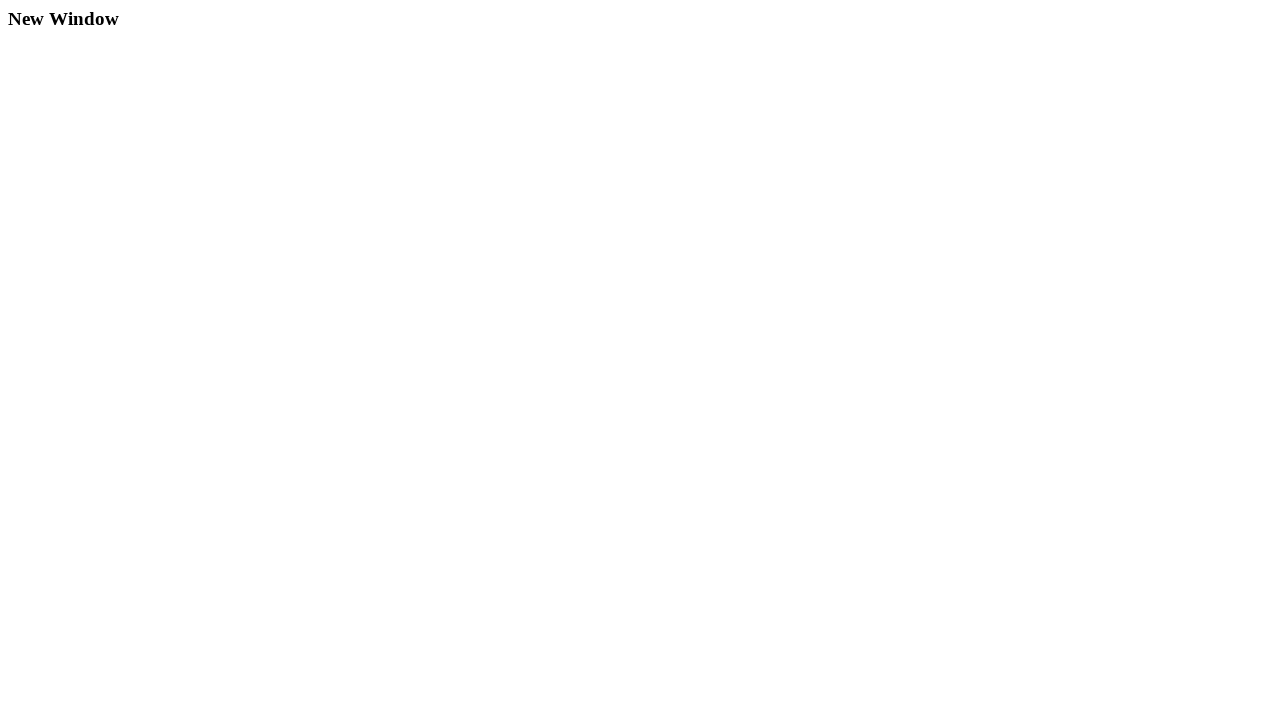

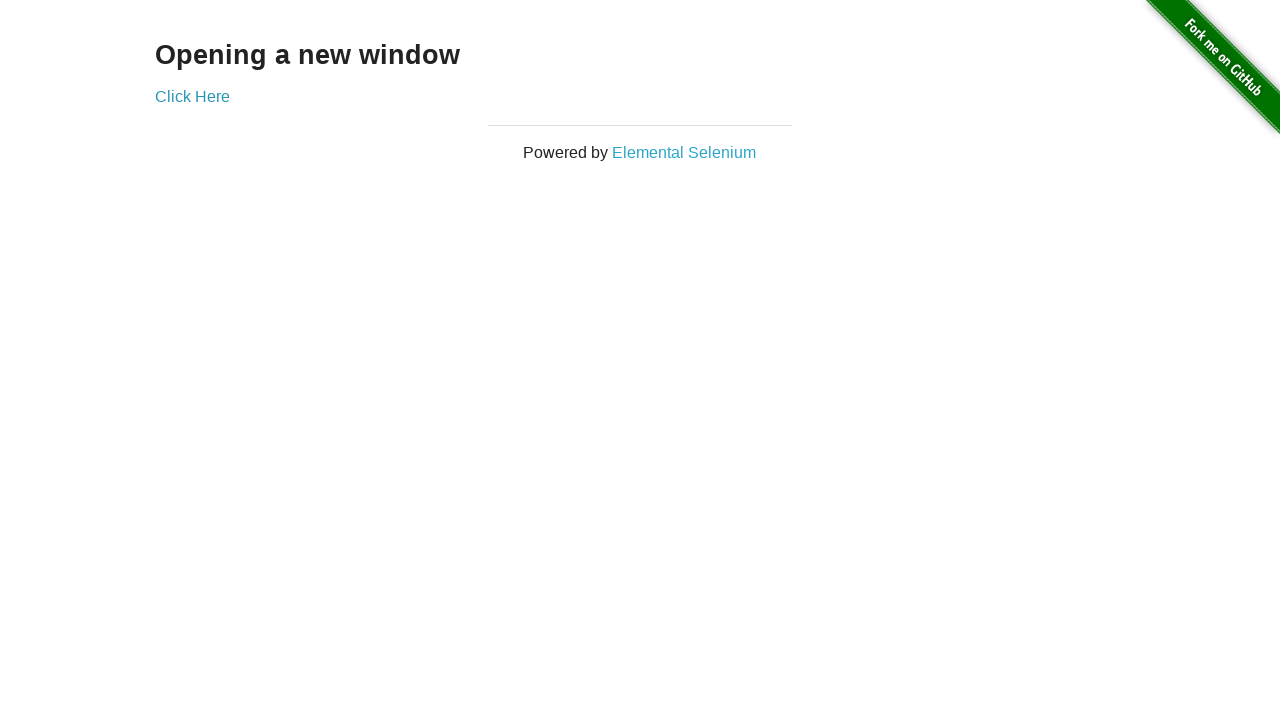